Tests dynamic loading by clicking a button and waiting for a loading icon to disappear, then verifies "Hello World!" text appears

Starting URL: https://automationfc.github.io/dynamic-loading/

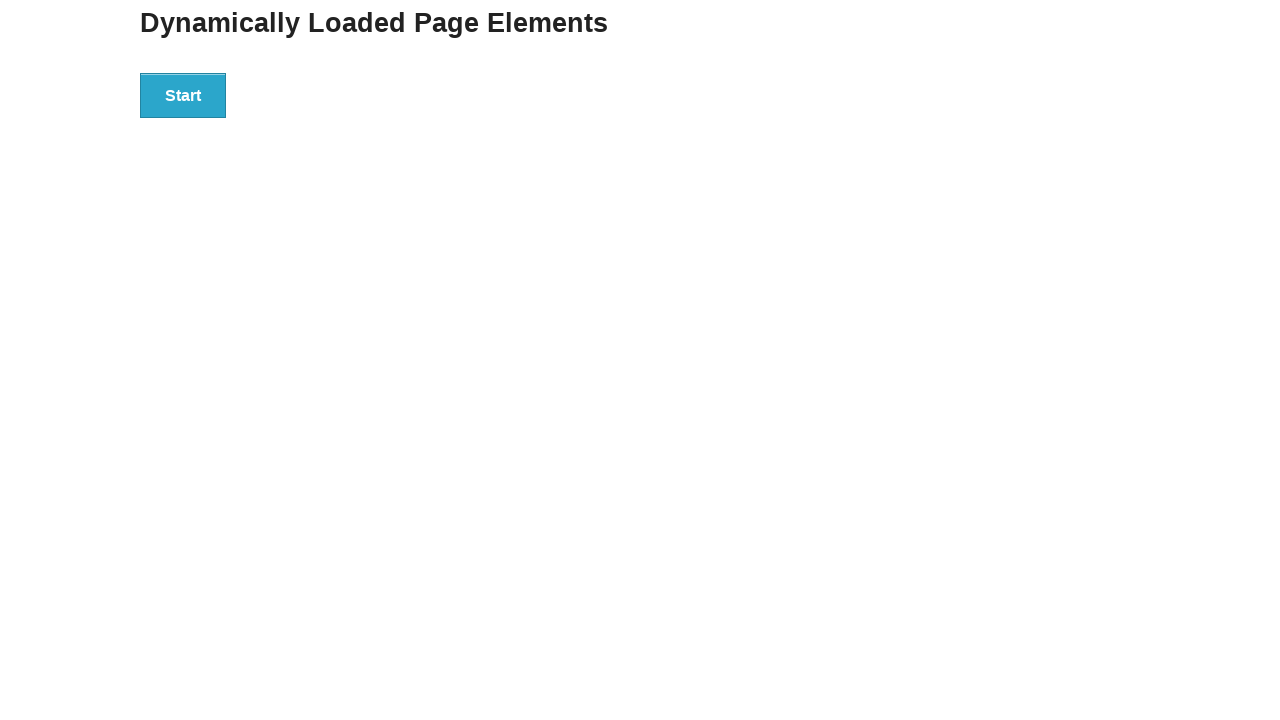

Clicked the start button to trigger dynamic loading at (183, 95) on div#start>button
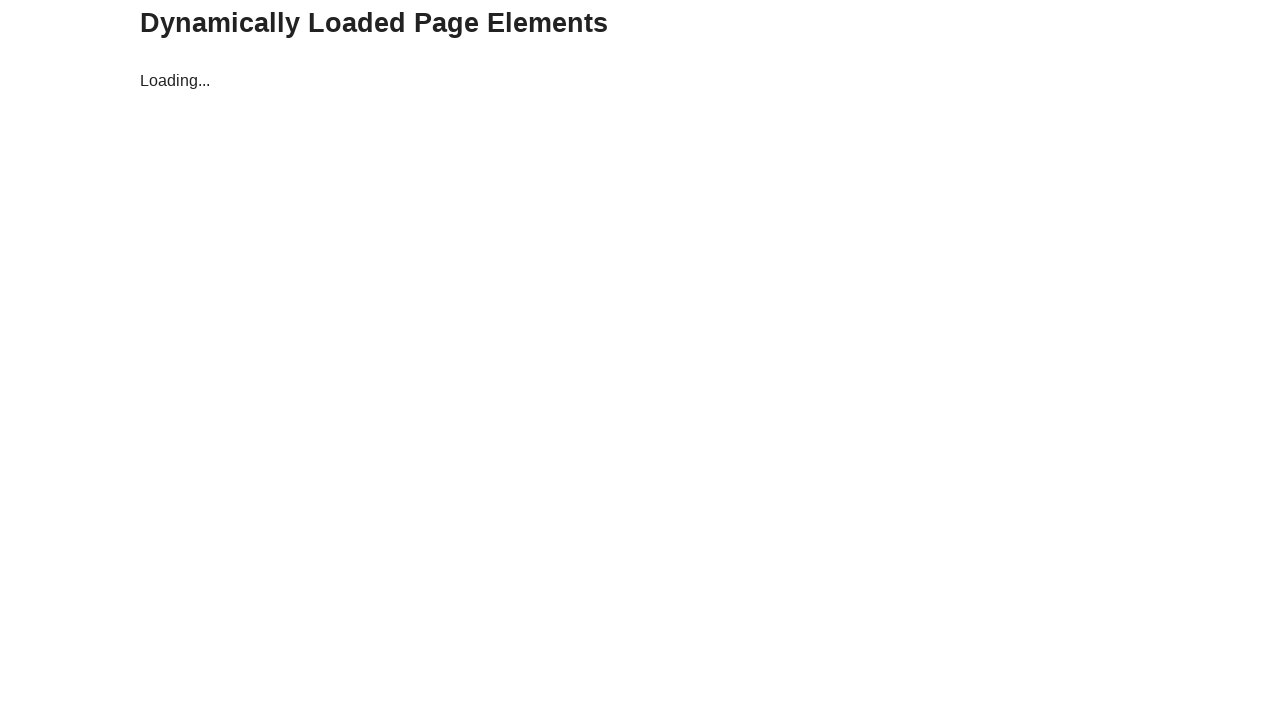

Waited for loading icon to disappear
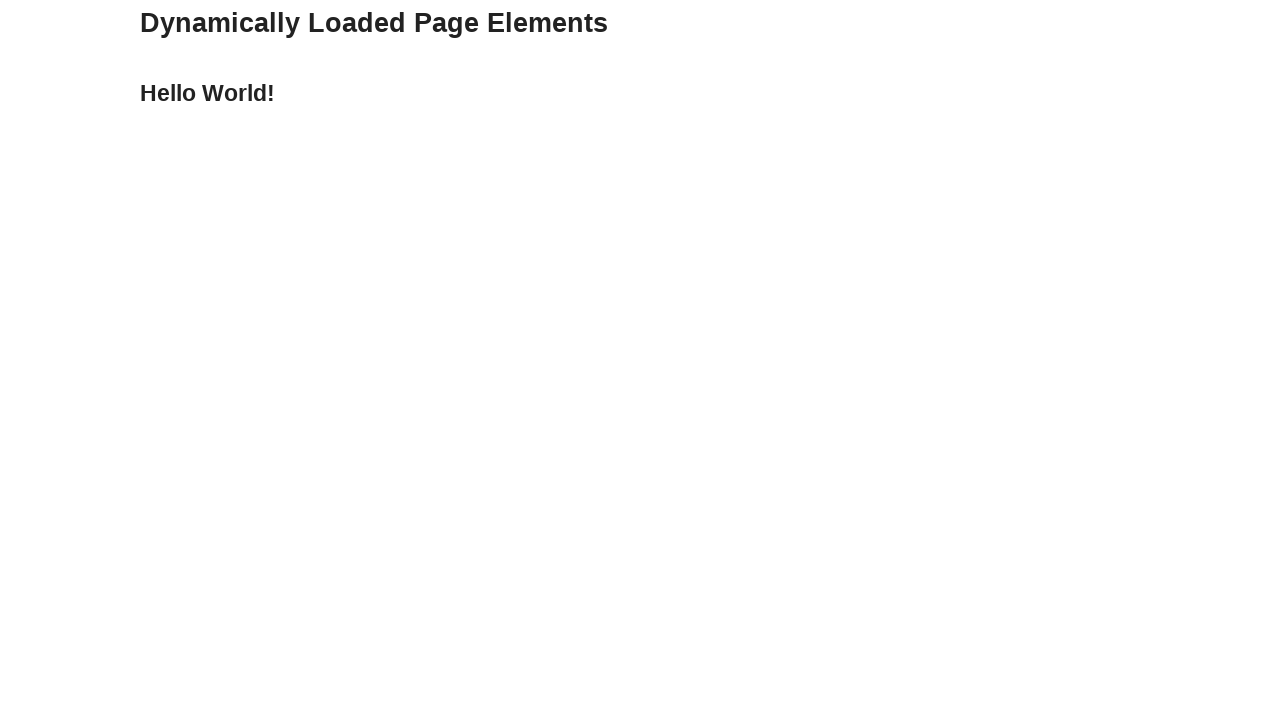

Located the finish text element
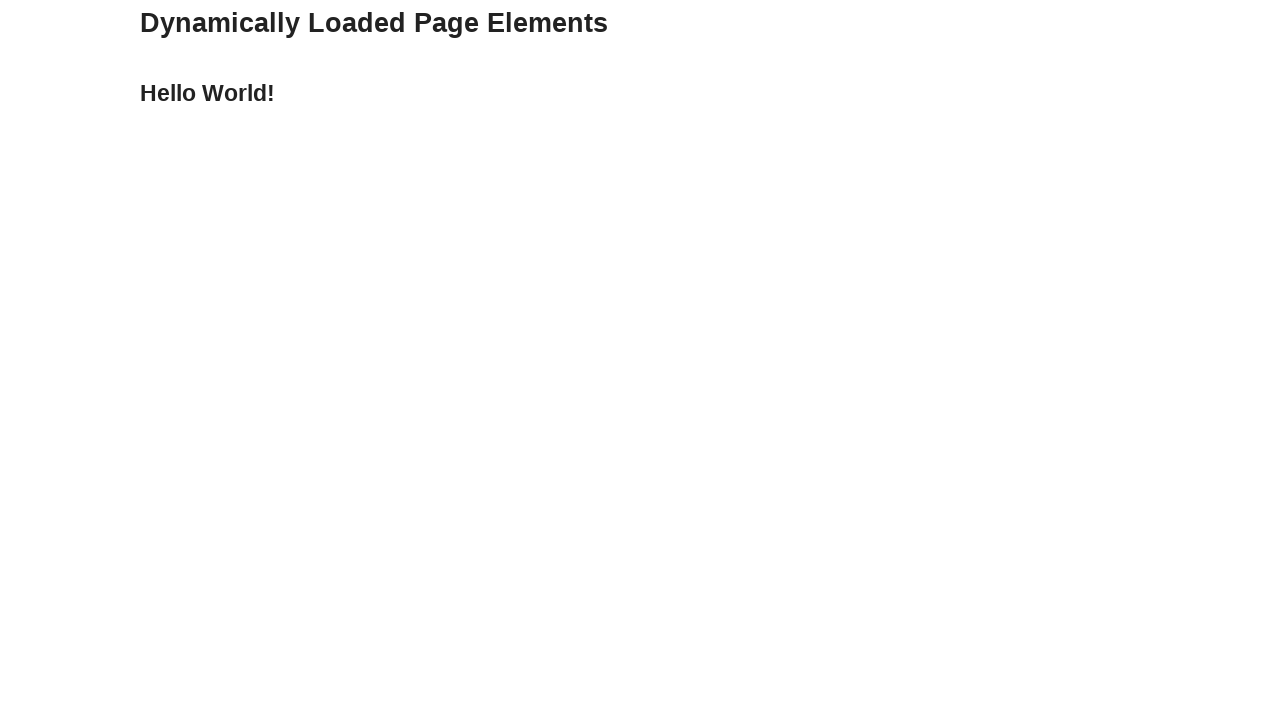

Verified 'Hello World!' text appeared after loading completed
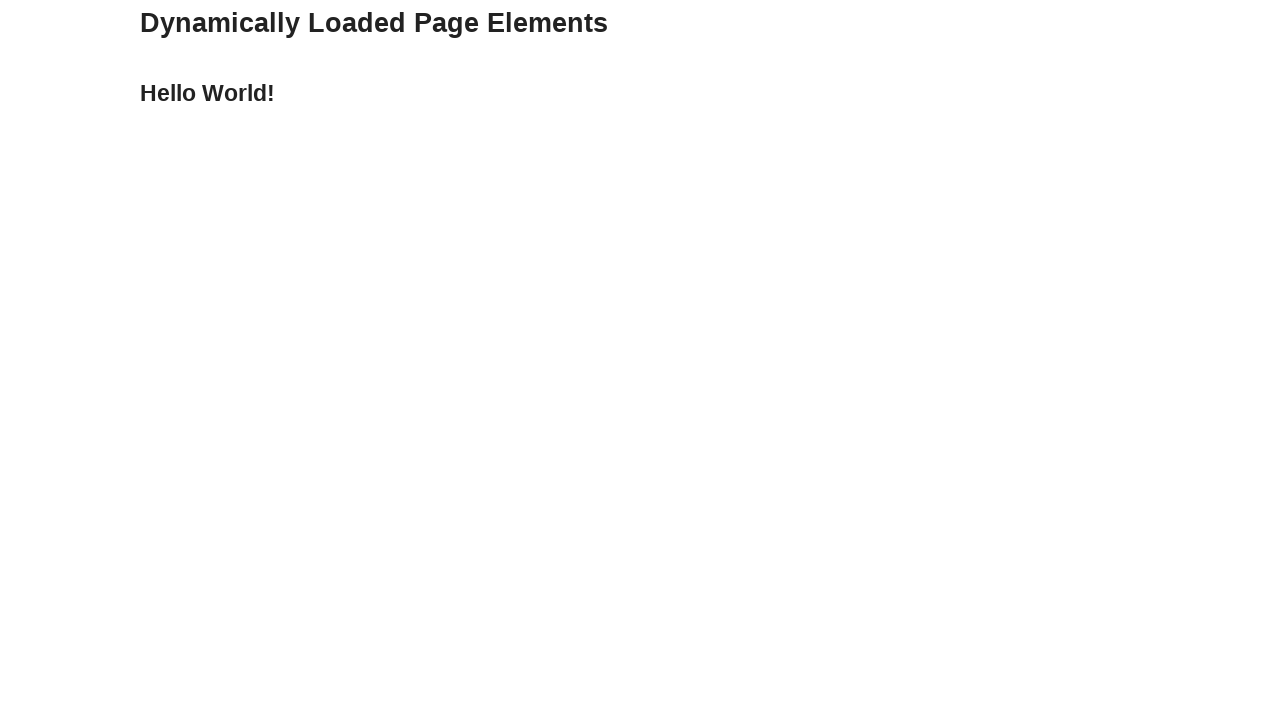

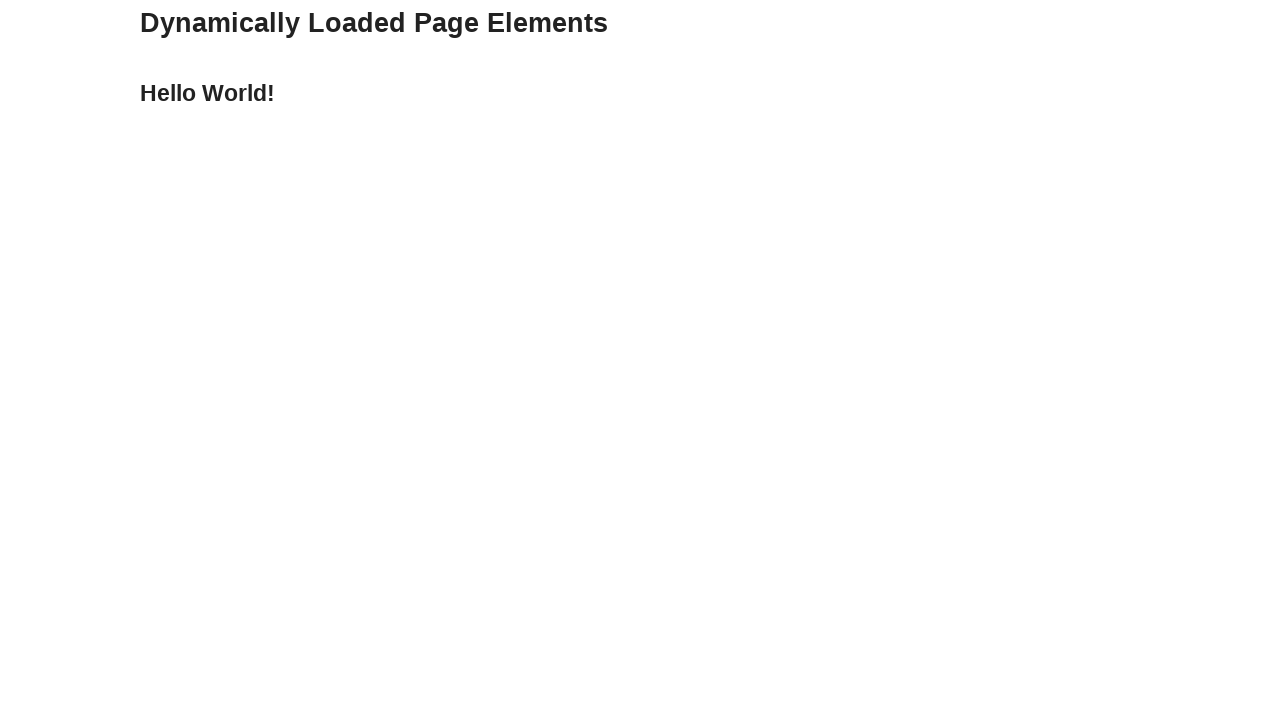